Opens the USCIS government website homepage

Starting URL: https://www.uscis.gov/

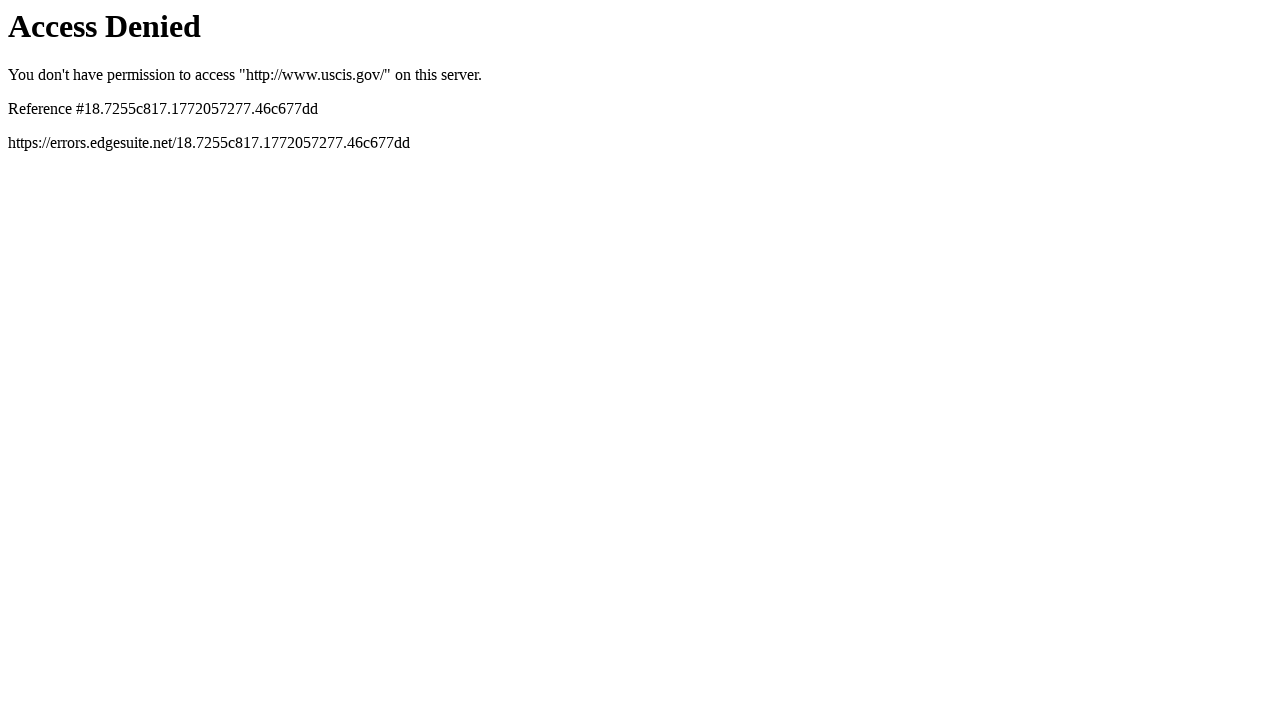

Navigated to USCIS government website homepage
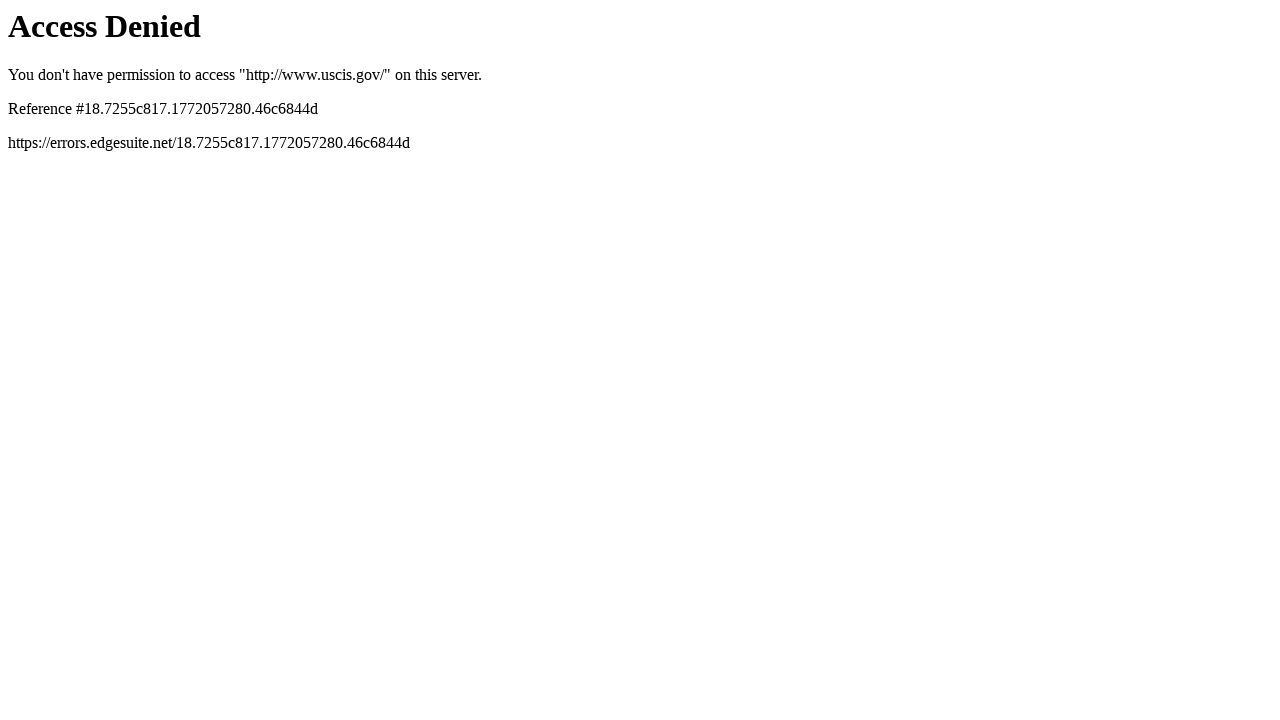

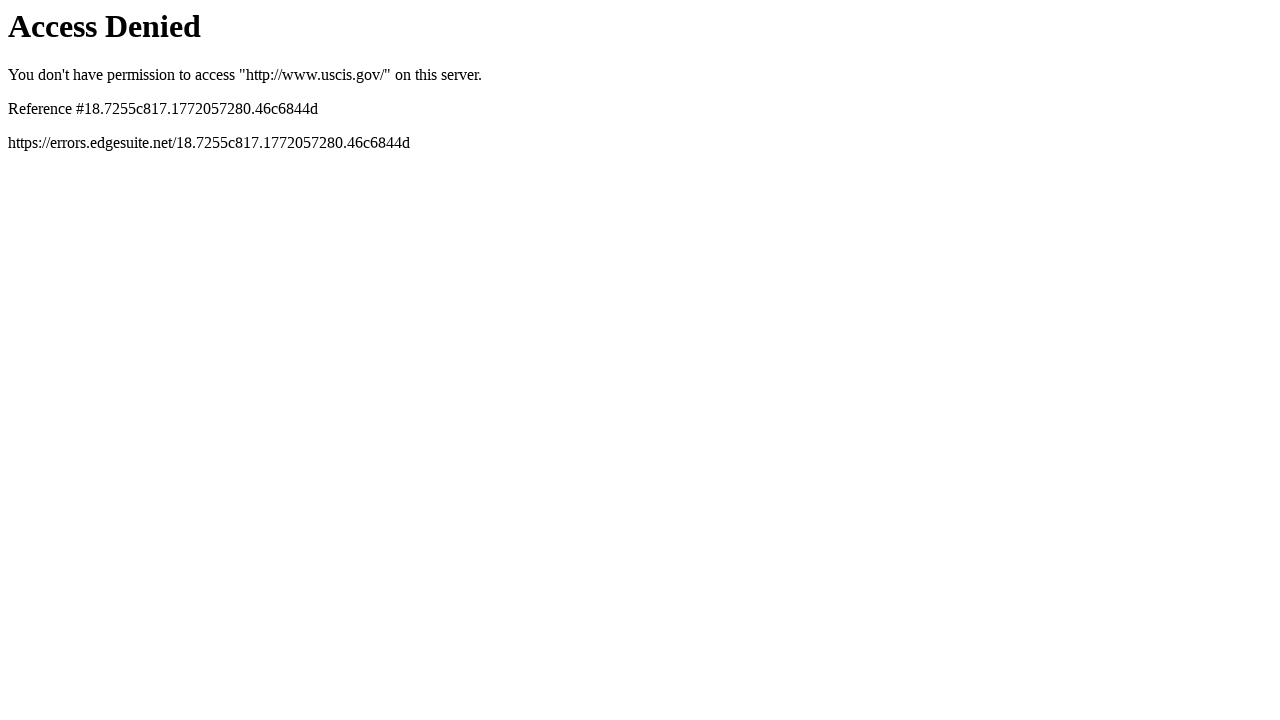